Tests that the toggle all checkbox updates state when individual items are completed or cleared

Starting URL: https://demo.playwright.dev/todomvc

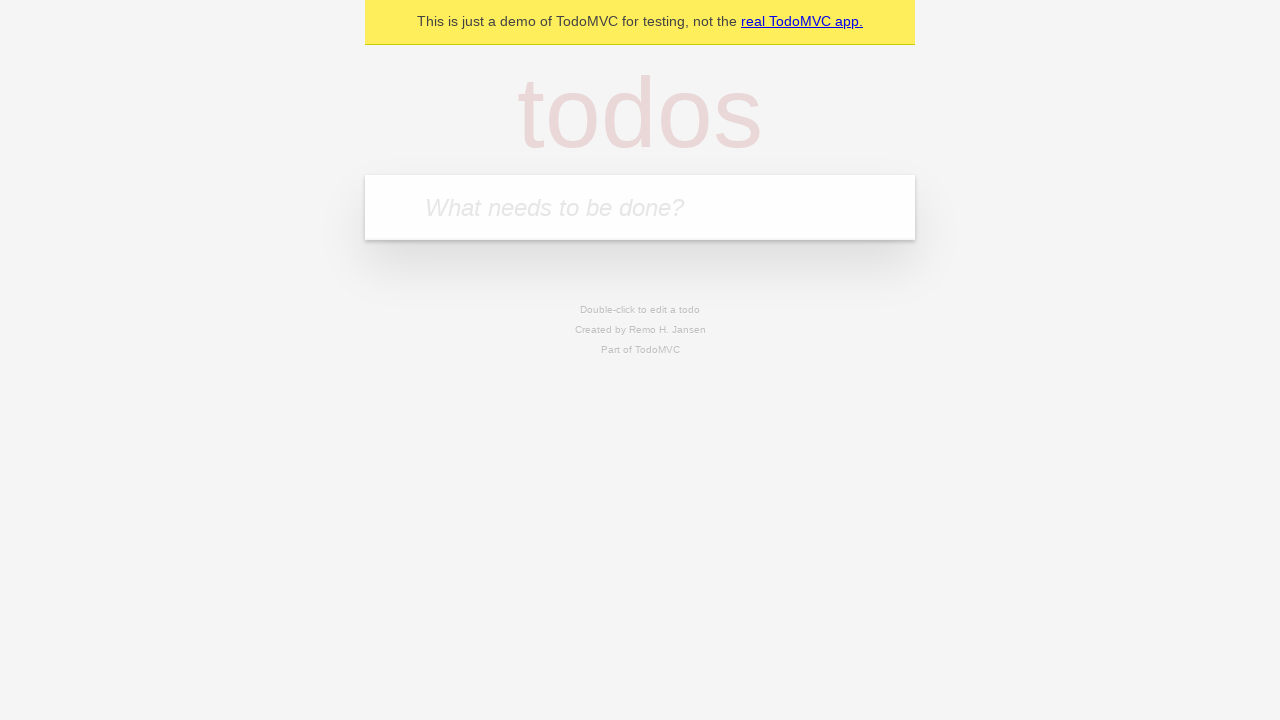

Filled todo input with 'buy some cheese' on internal:attr=[placeholder="What needs to be done?"i]
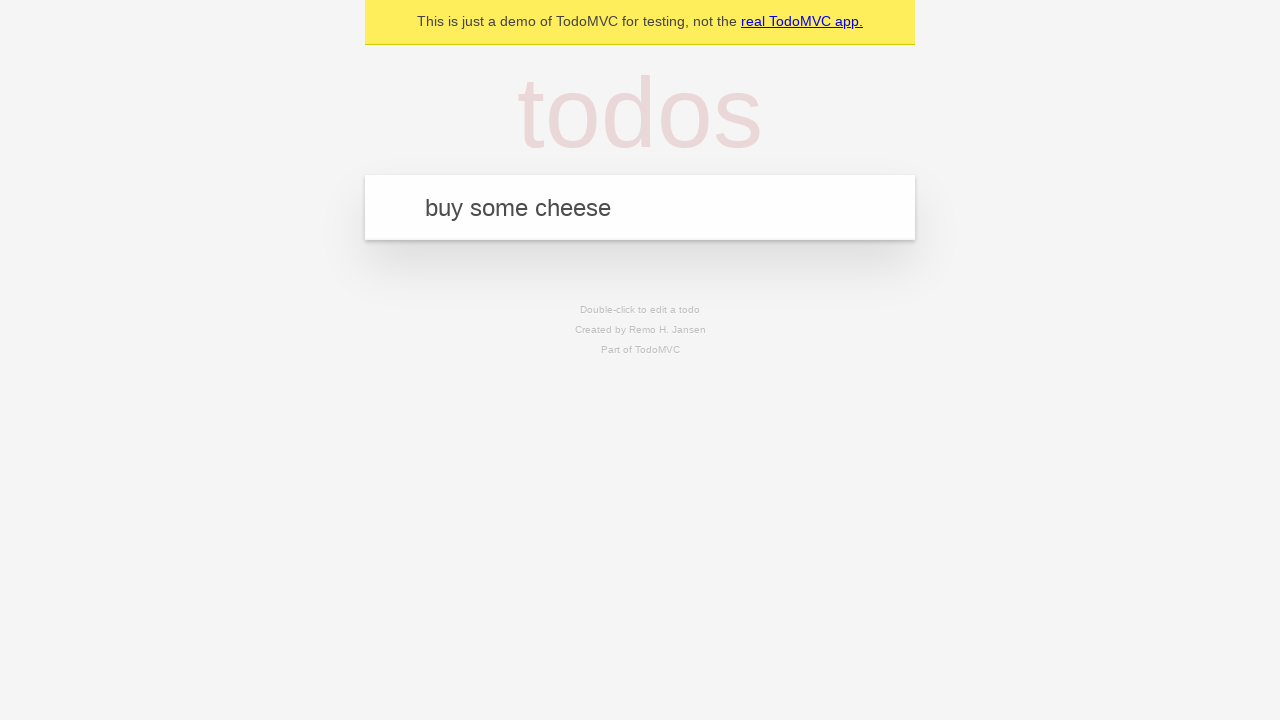

Pressed Enter to add first todo on internal:attr=[placeholder="What needs to be done?"i]
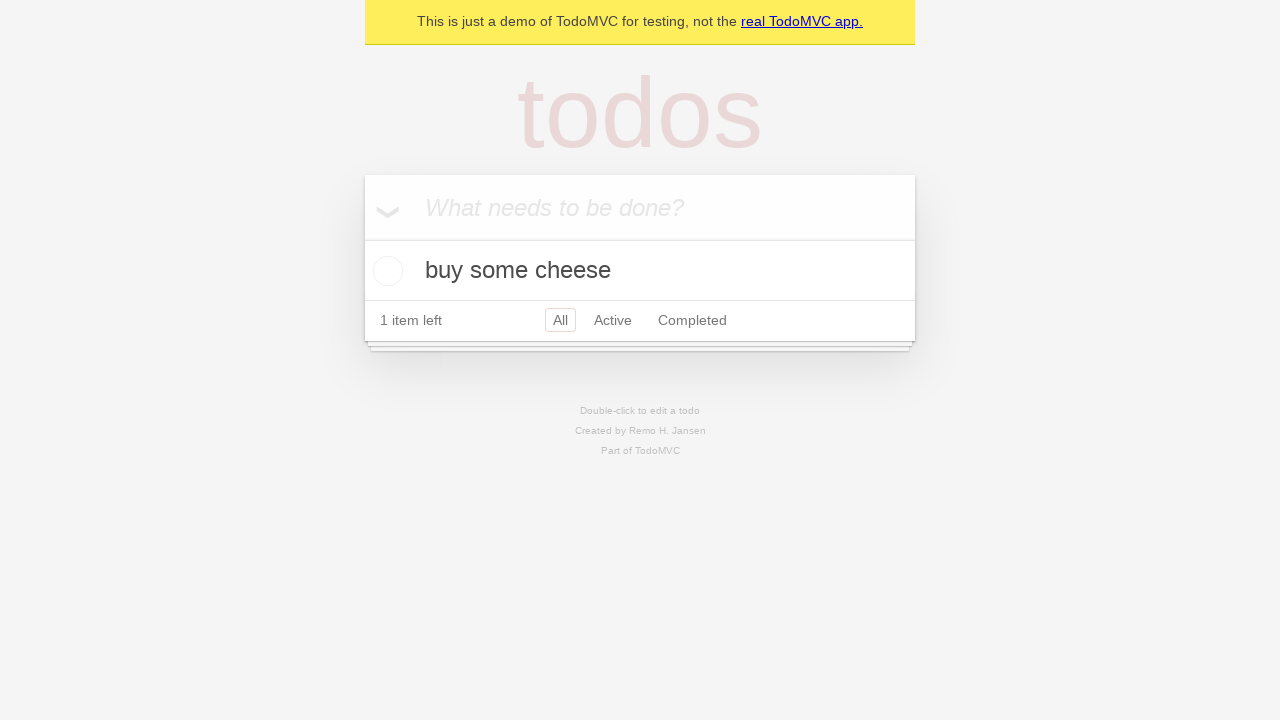

Filled todo input with 'feed the cat' on internal:attr=[placeholder="What needs to be done?"i]
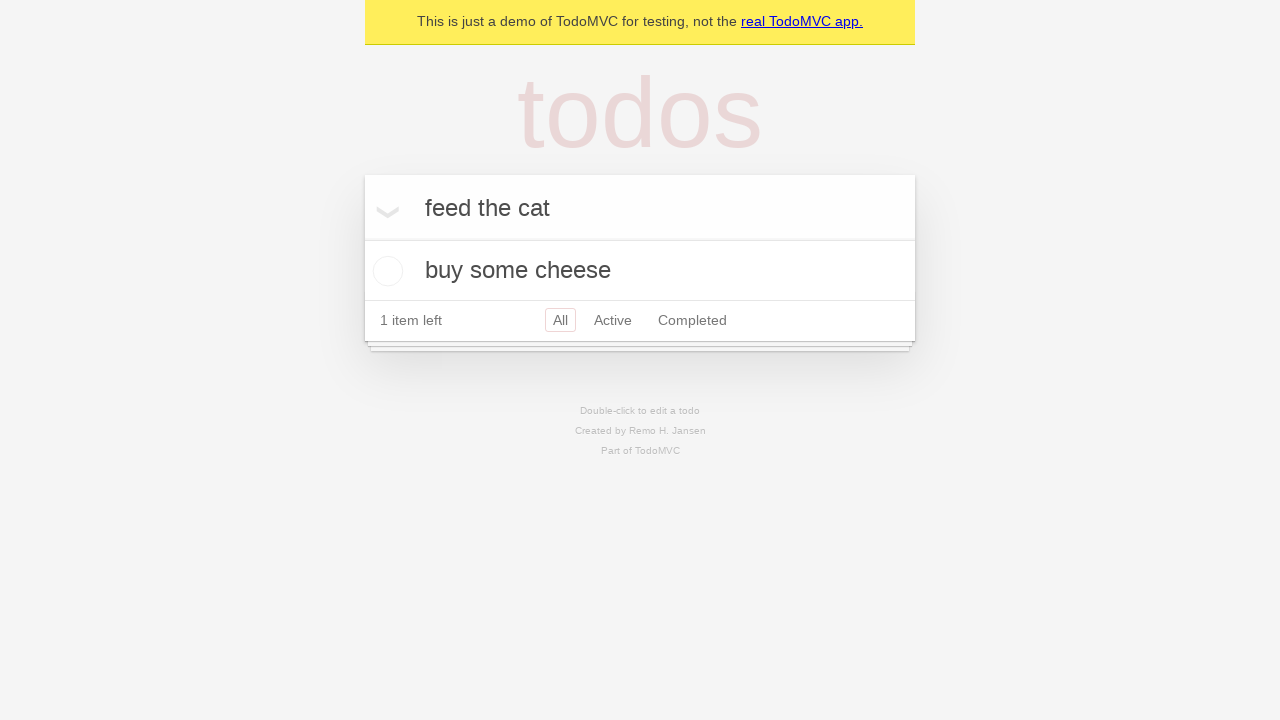

Pressed Enter to add second todo on internal:attr=[placeholder="What needs to be done?"i]
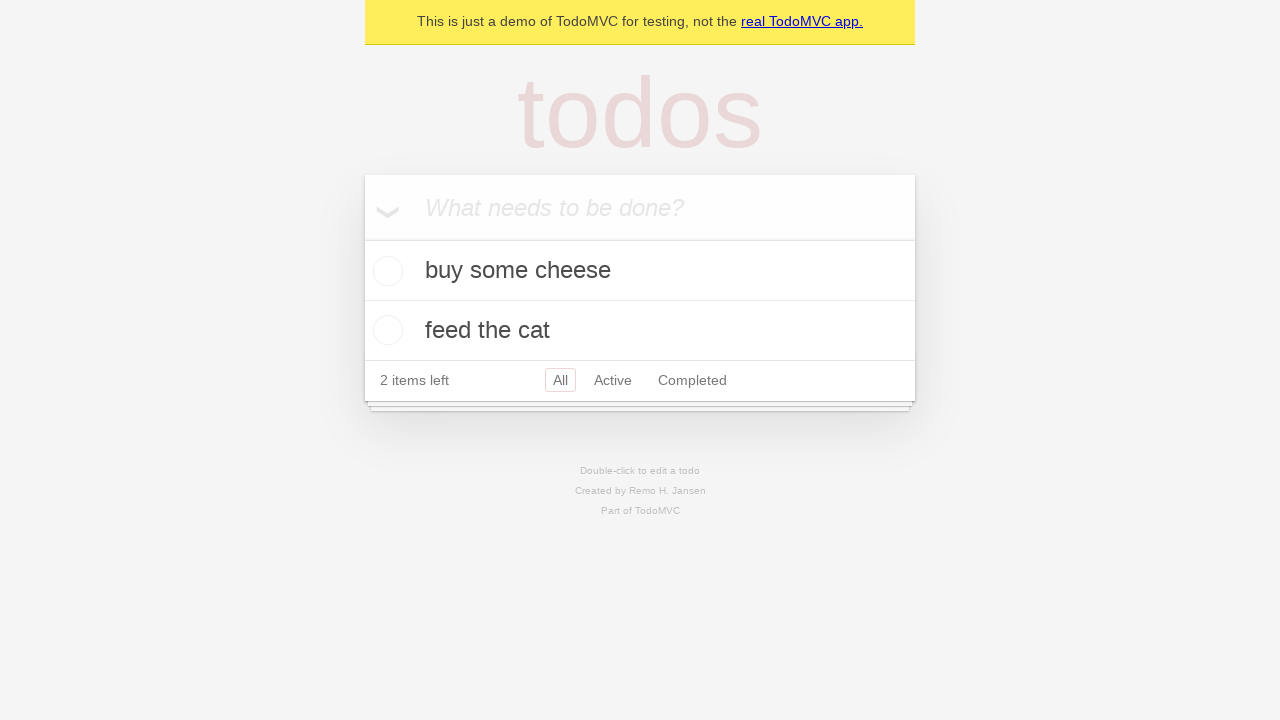

Filled todo input with 'book a doctors appointment' on internal:attr=[placeholder="What needs to be done?"i]
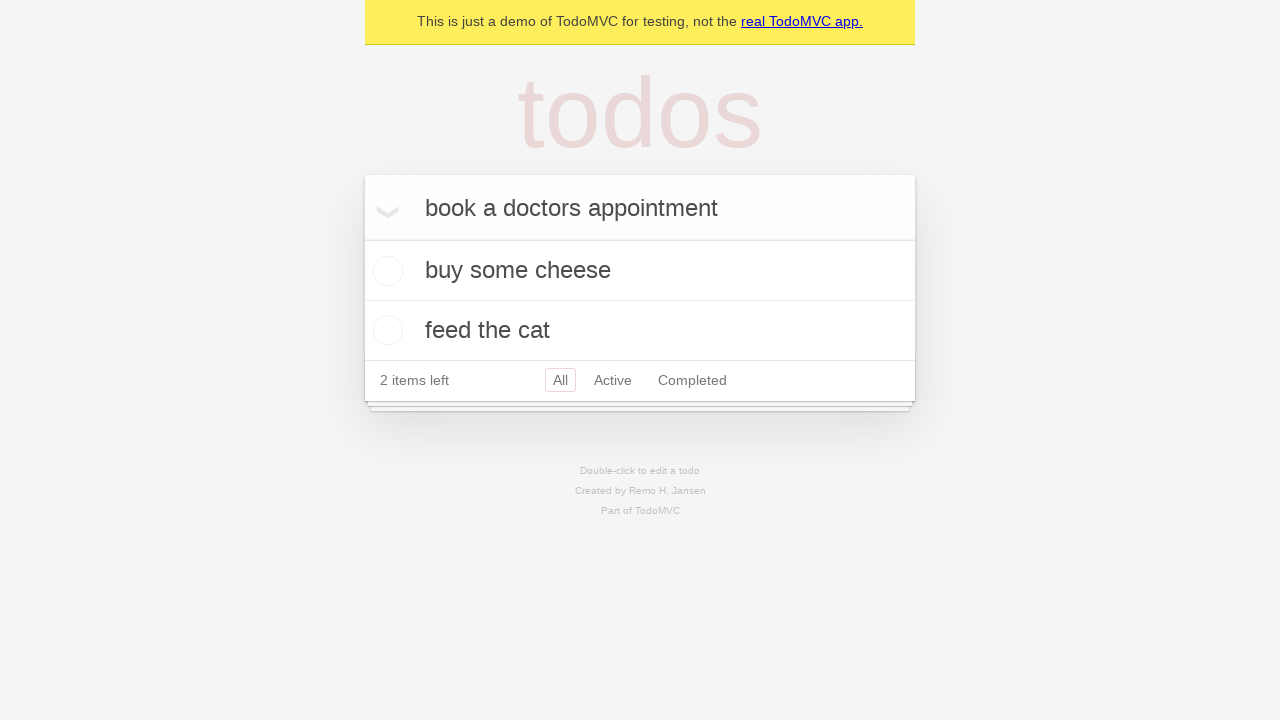

Pressed Enter to add third todo on internal:attr=[placeholder="What needs to be done?"i]
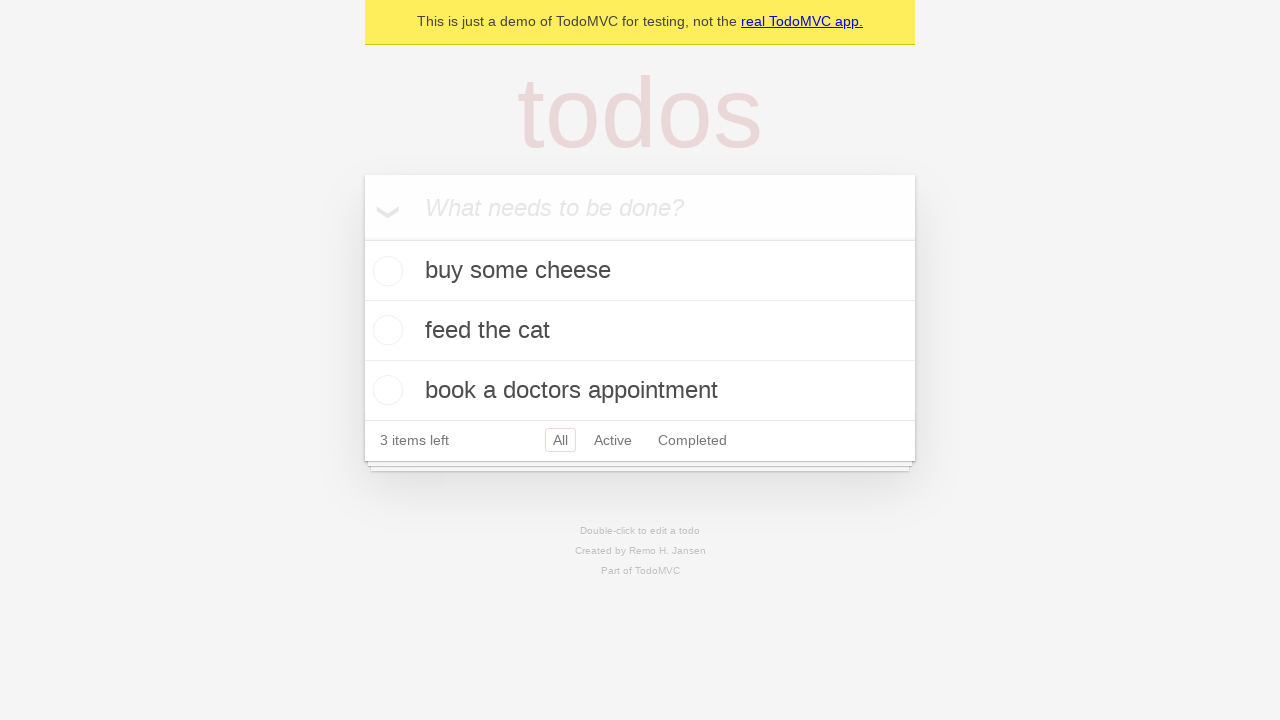

Waited for all 3 todo items to load
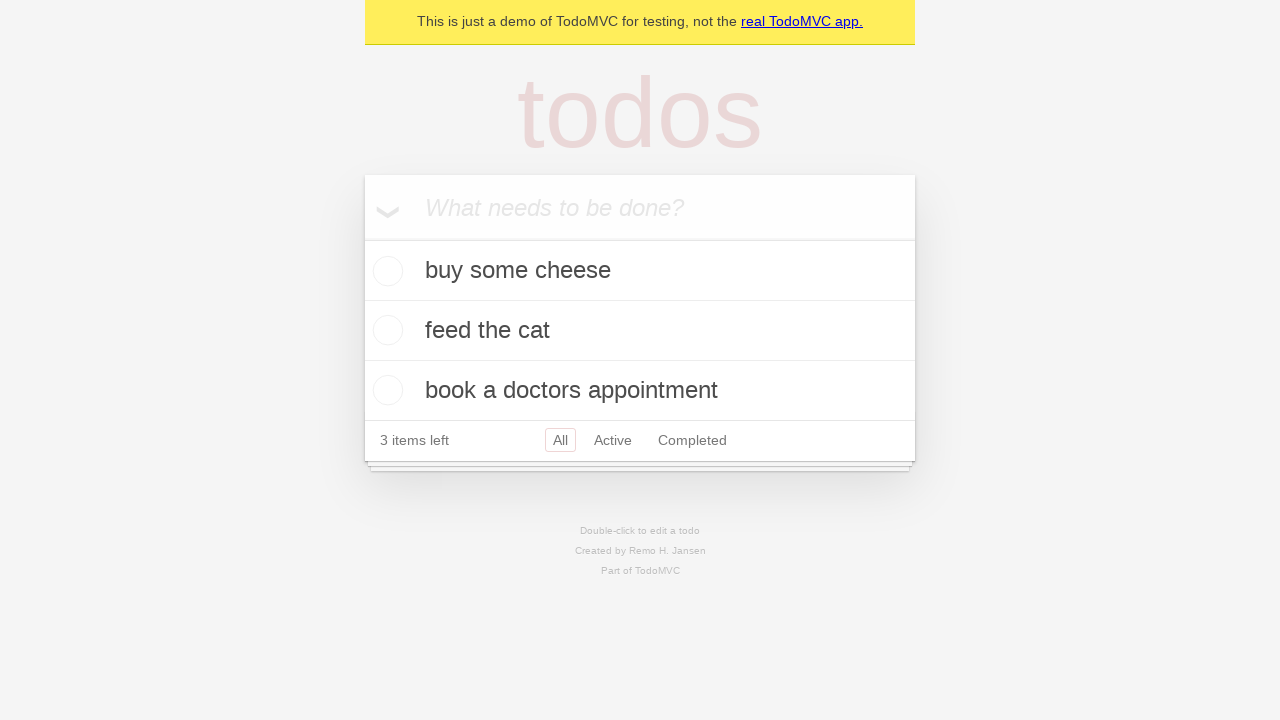

Clicked 'Mark all as complete' checkbox to check all todos at (362, 238) on internal:label="Mark all as complete"i
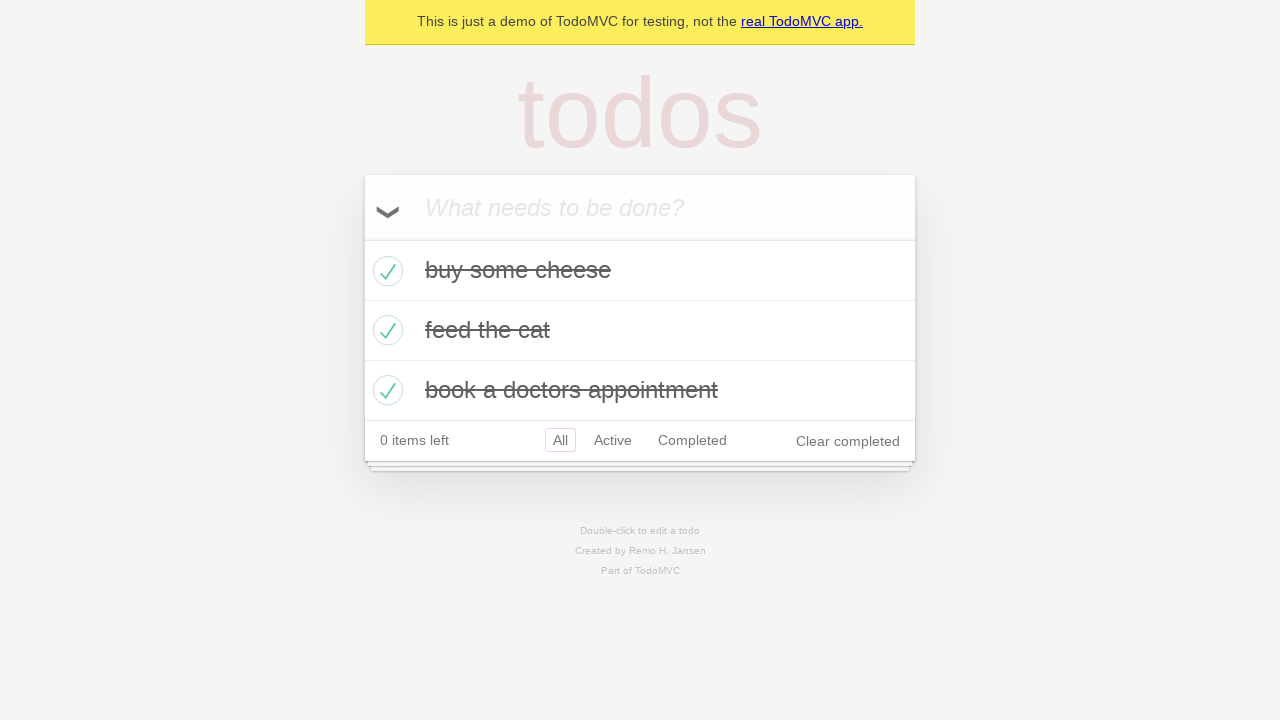

Unchecked the first todo item at (385, 271) on internal:testid=[data-testid="todo-item"s] >> nth=0 >> internal:role=checkbox
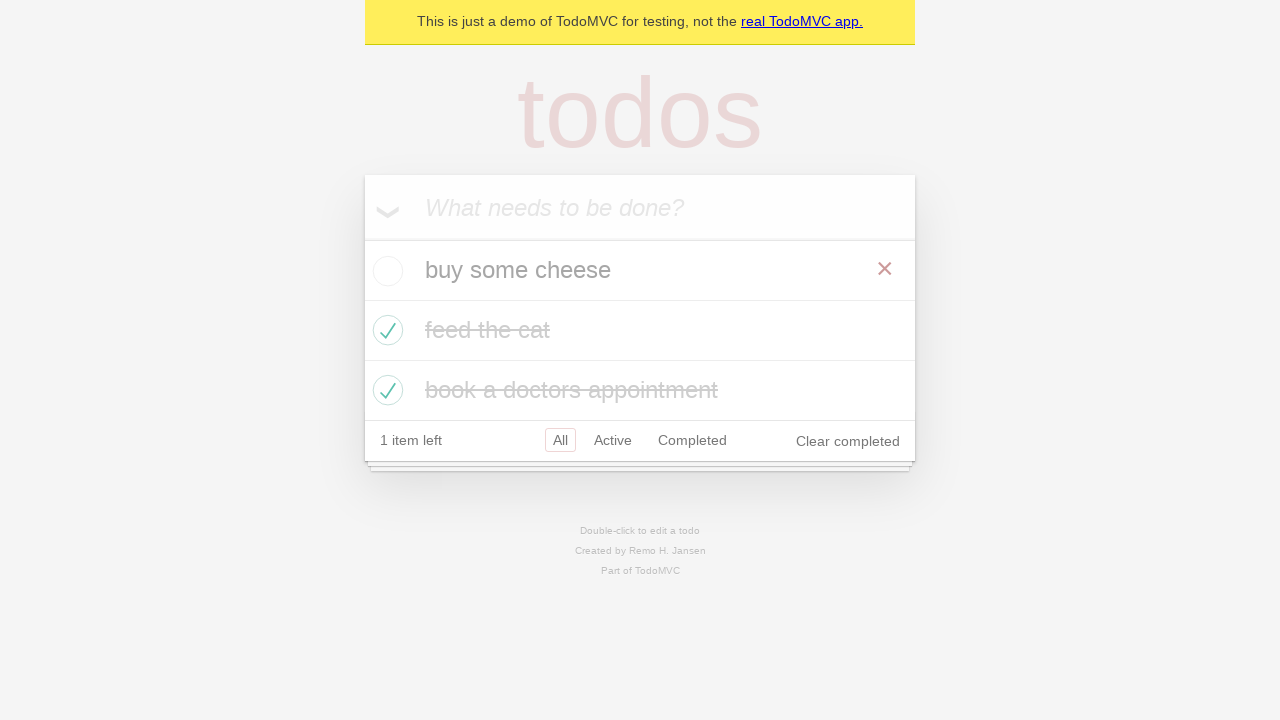

Checked the first todo item again at (385, 271) on internal:testid=[data-testid="todo-item"s] >> nth=0 >> internal:role=checkbox
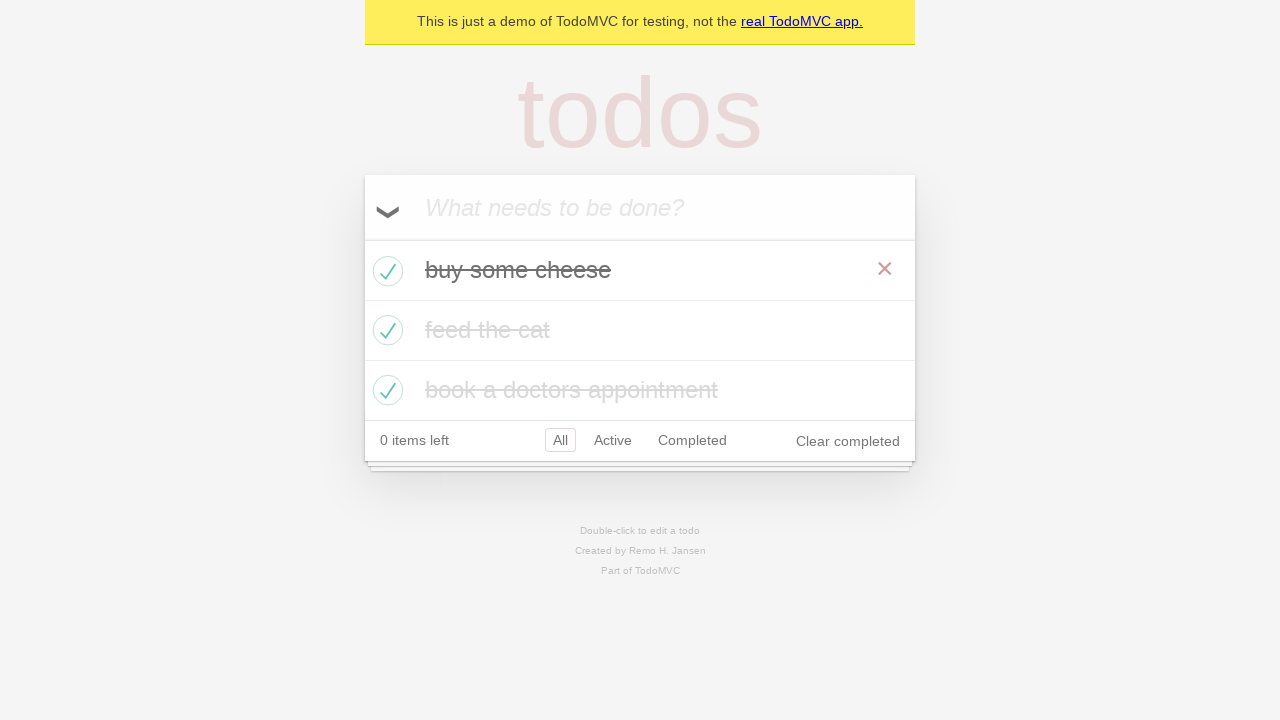

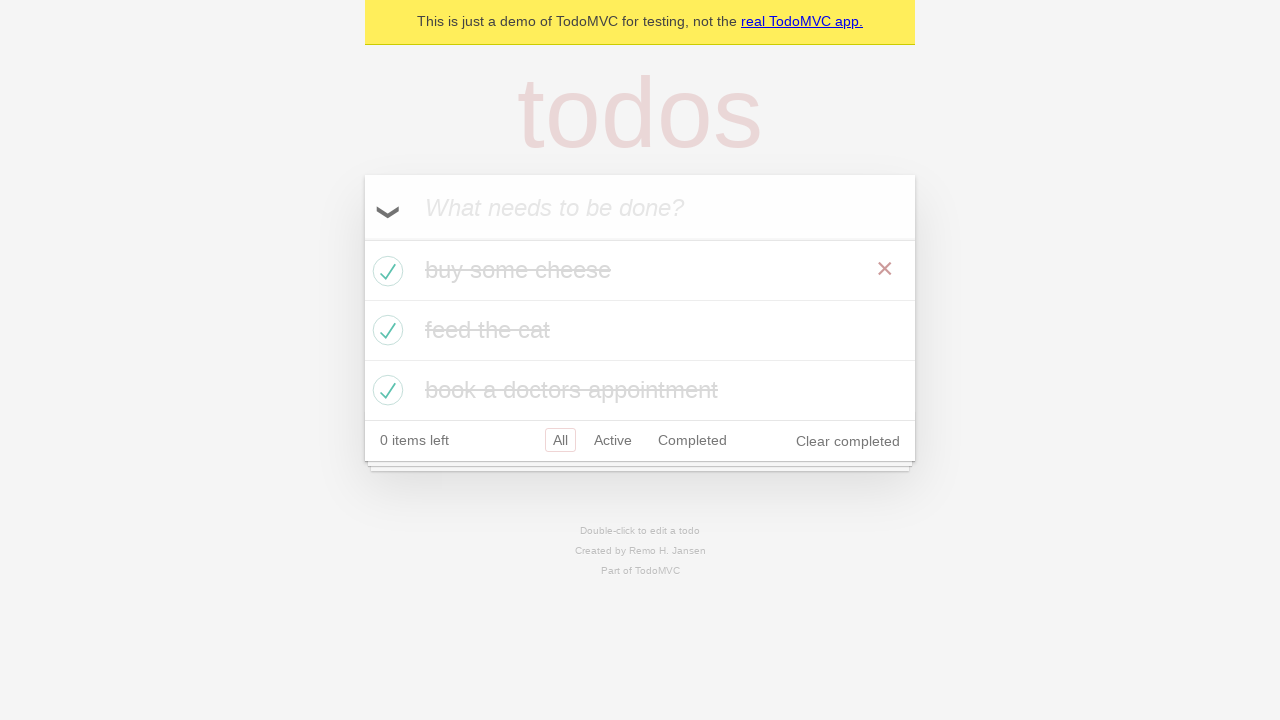